Validates the login page by navigating to the website and getting the page title

Starting URL: https://www.automationtalks.com

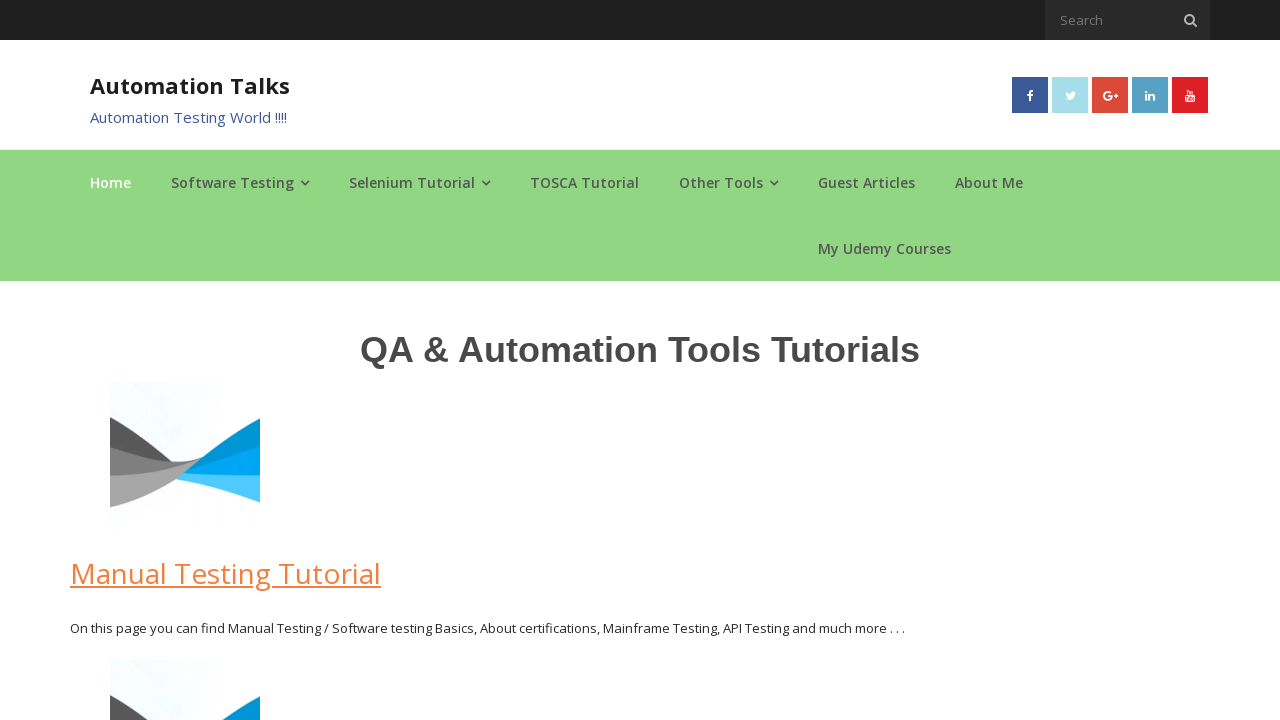

Navigated to https://www.automationtalks.com
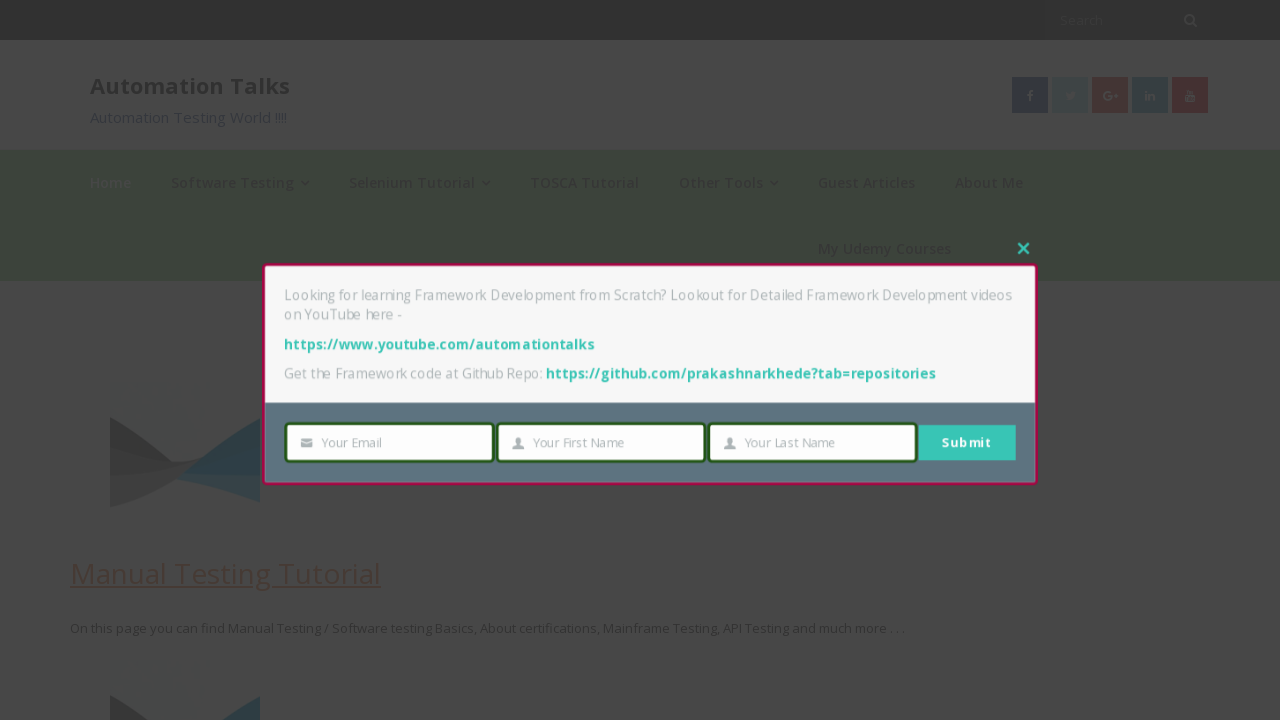

Retrieved page title
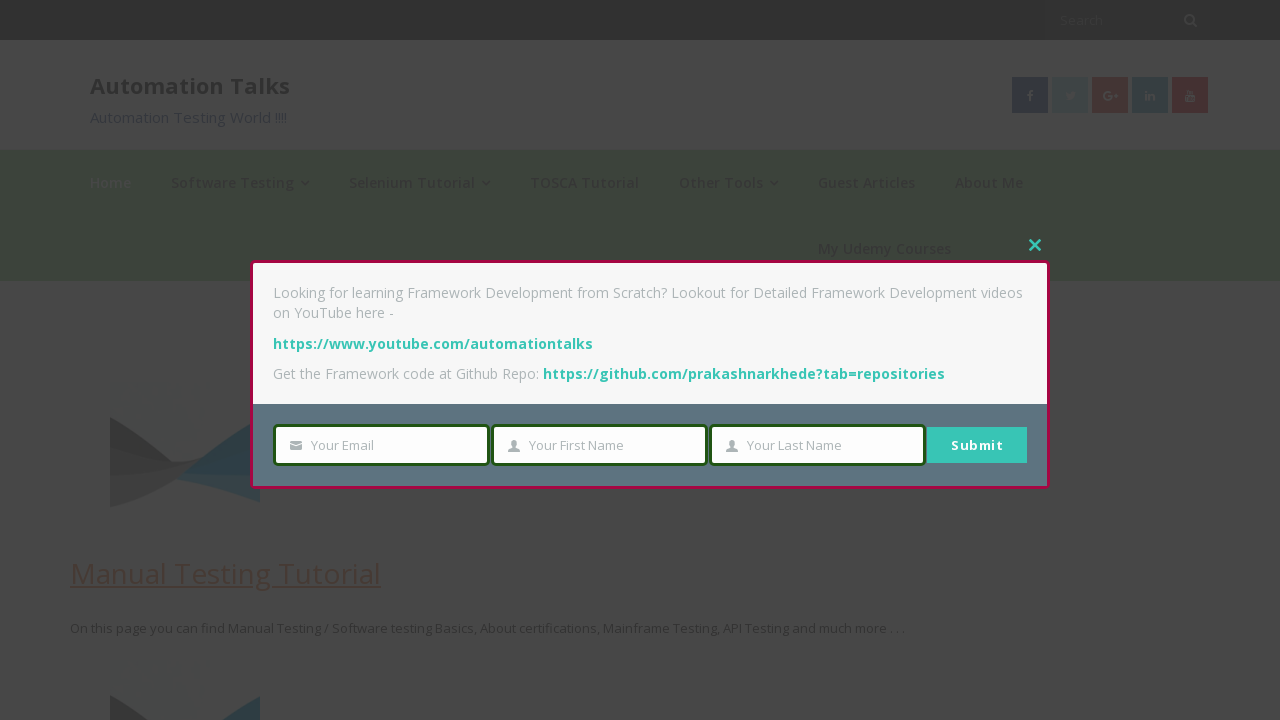

Printed page title: AutomationTalks - Learn Automation Testing
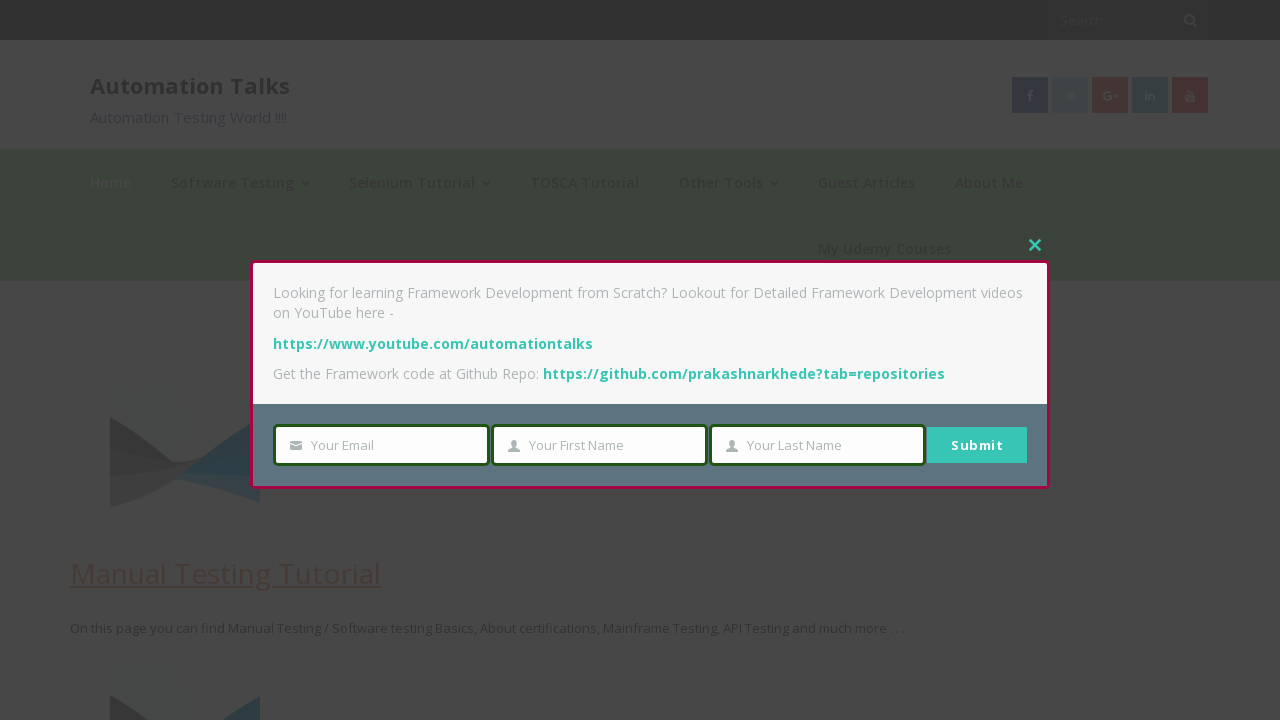

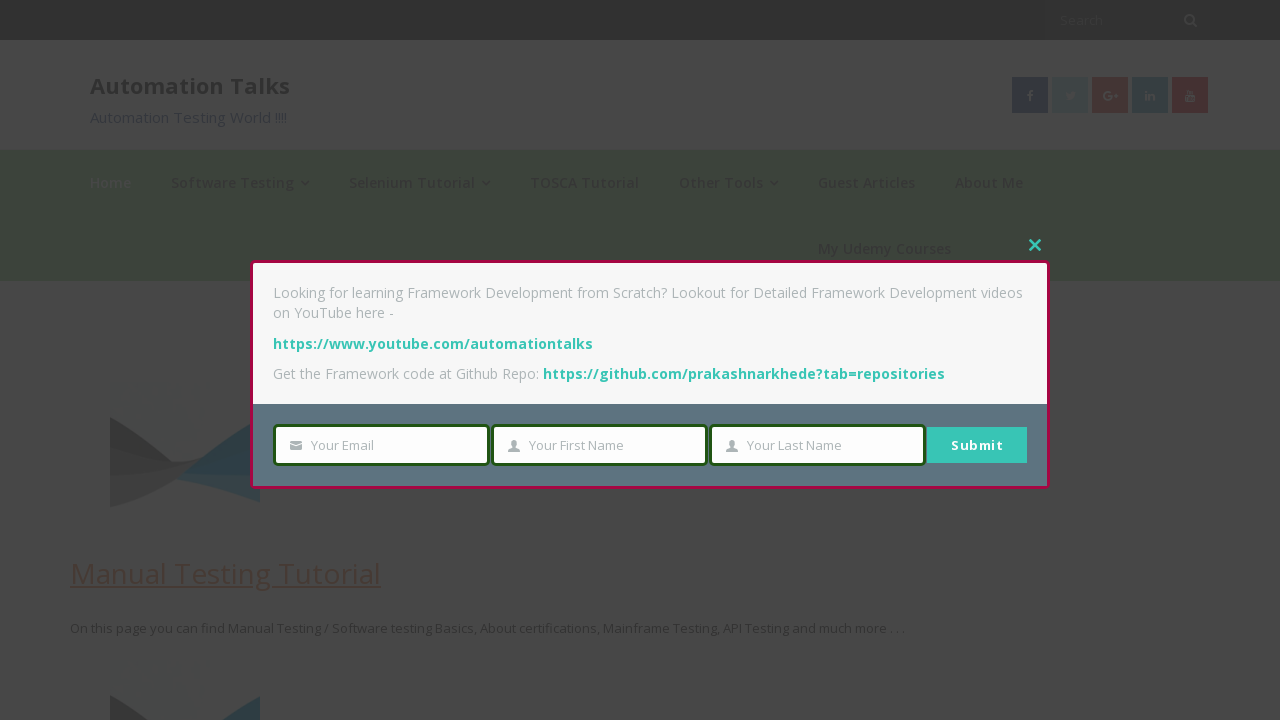